Navigates to a YouTube video page and clicks on the description expander to reveal the full video description.

Starting URL: https://www.youtube.com/watch?v=CHUxmVVH2AQ&t=164s&ab_channel=Hallden

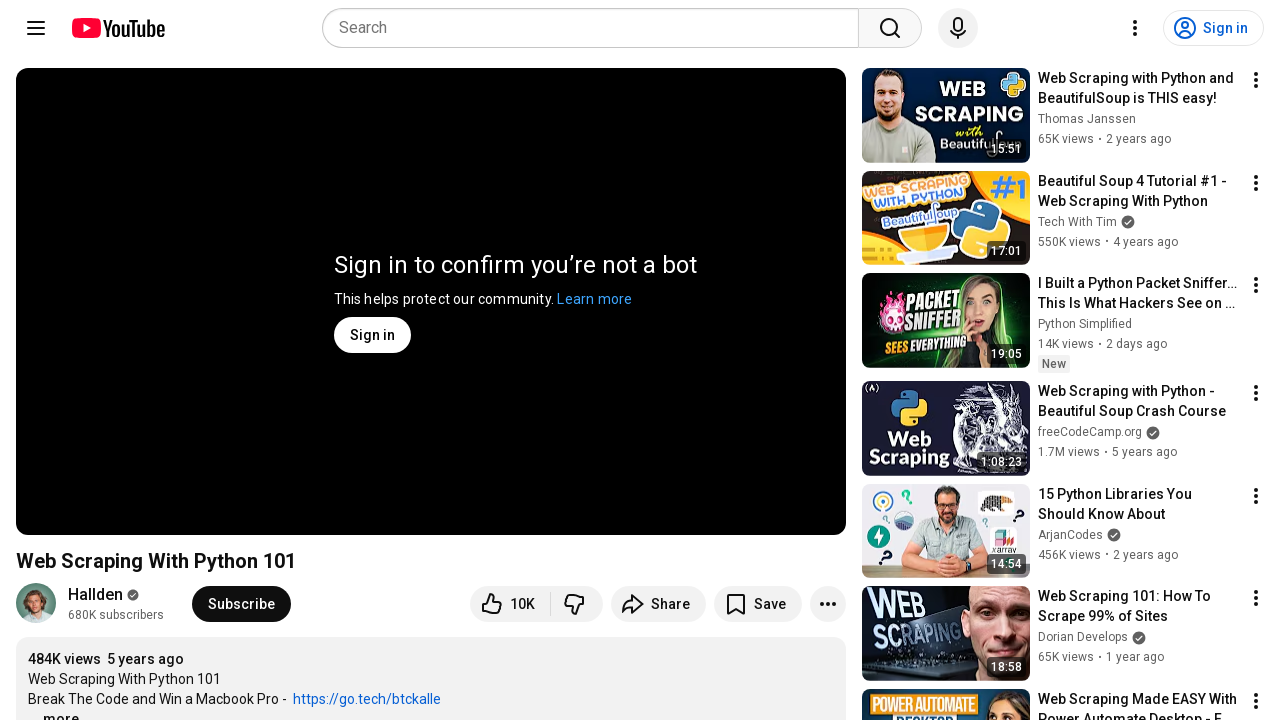

Waited for description expander element to load
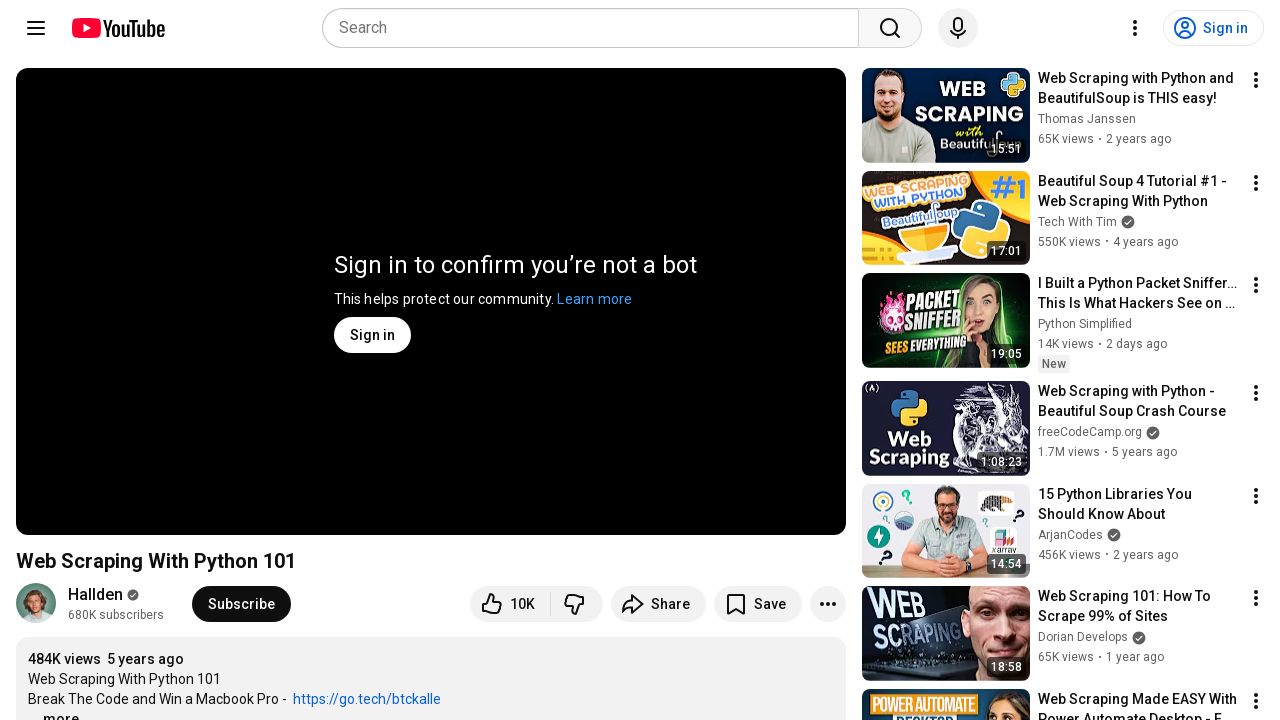

Clicked description expander to reveal full video description at (124, 679) on #description-inline-expander yt-attributed-string span
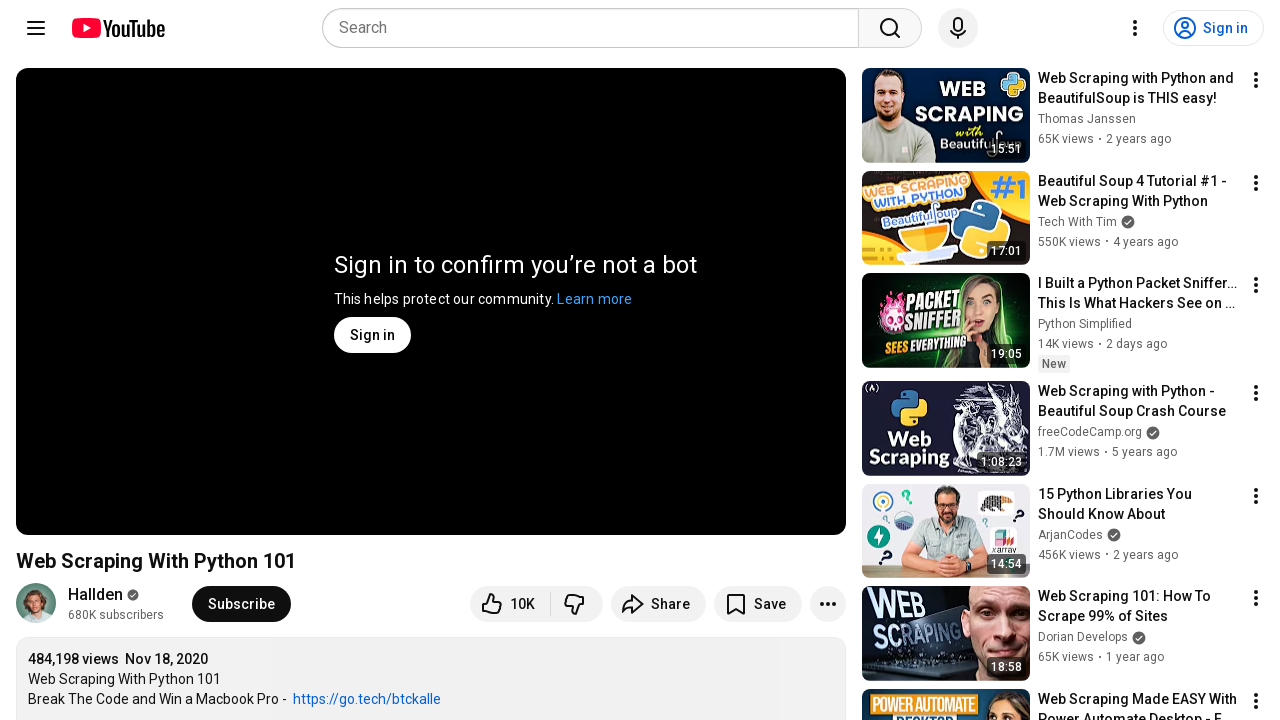

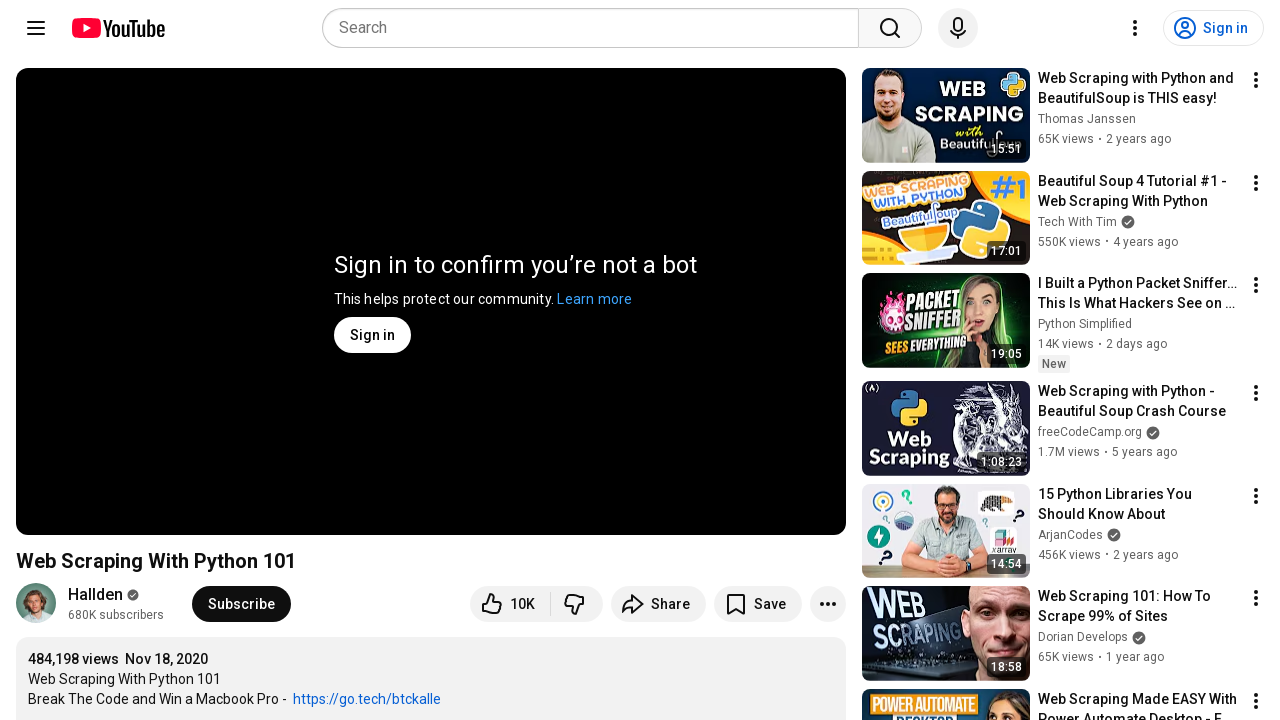